Navigates to a personal website, scrolls through to find mail link elements to trigger lazy loading, and waits for page content to fully load.

Starting URL: https://yusufasik.com

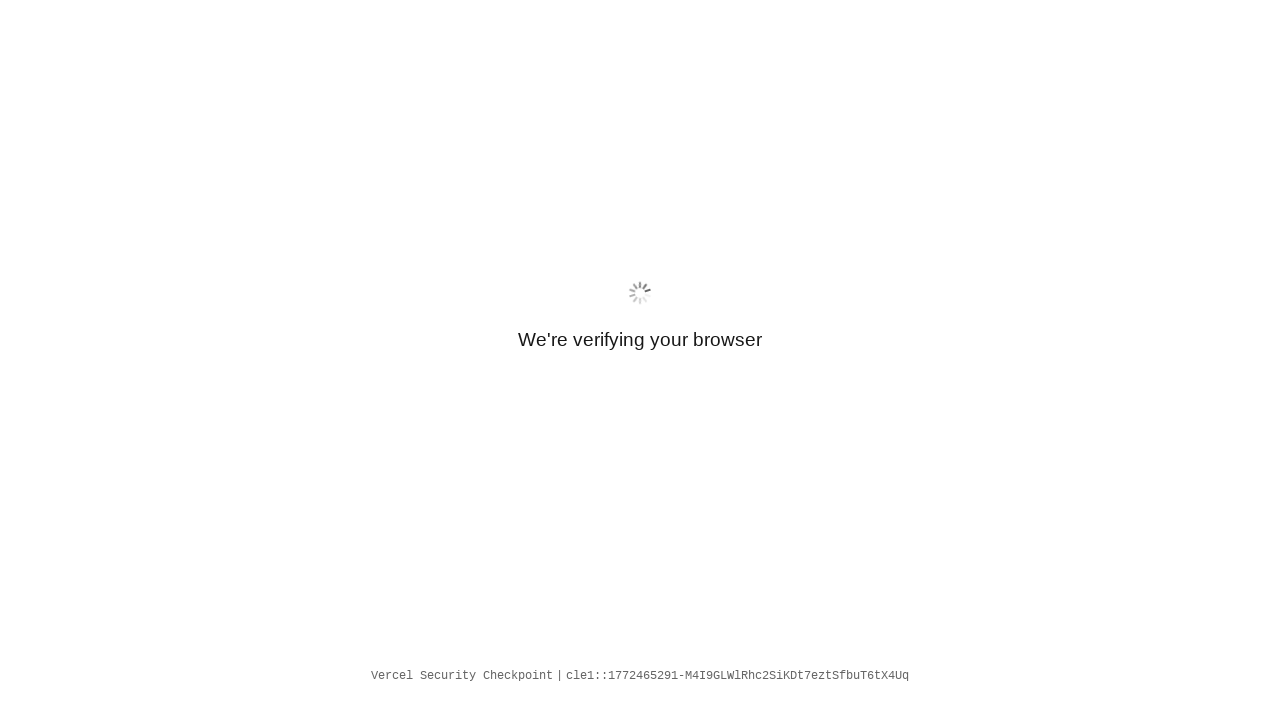

Navigated to https://yusufasik.com
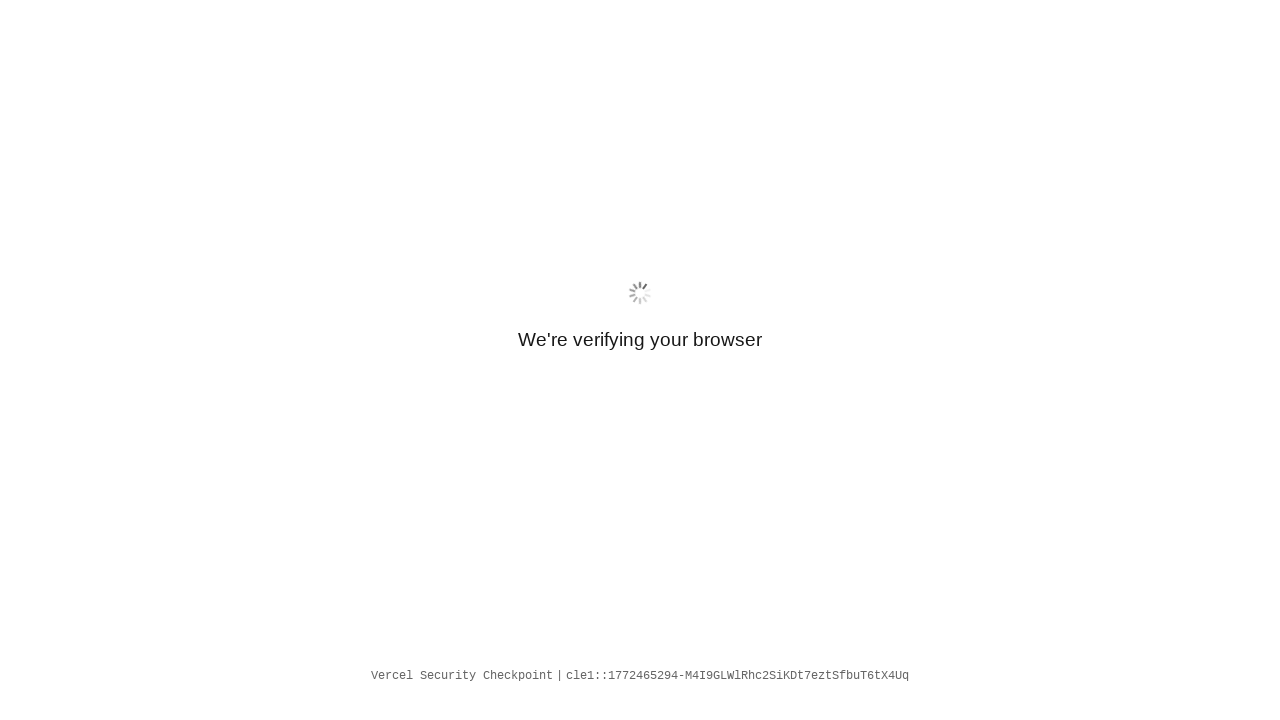

Found all mail link elements
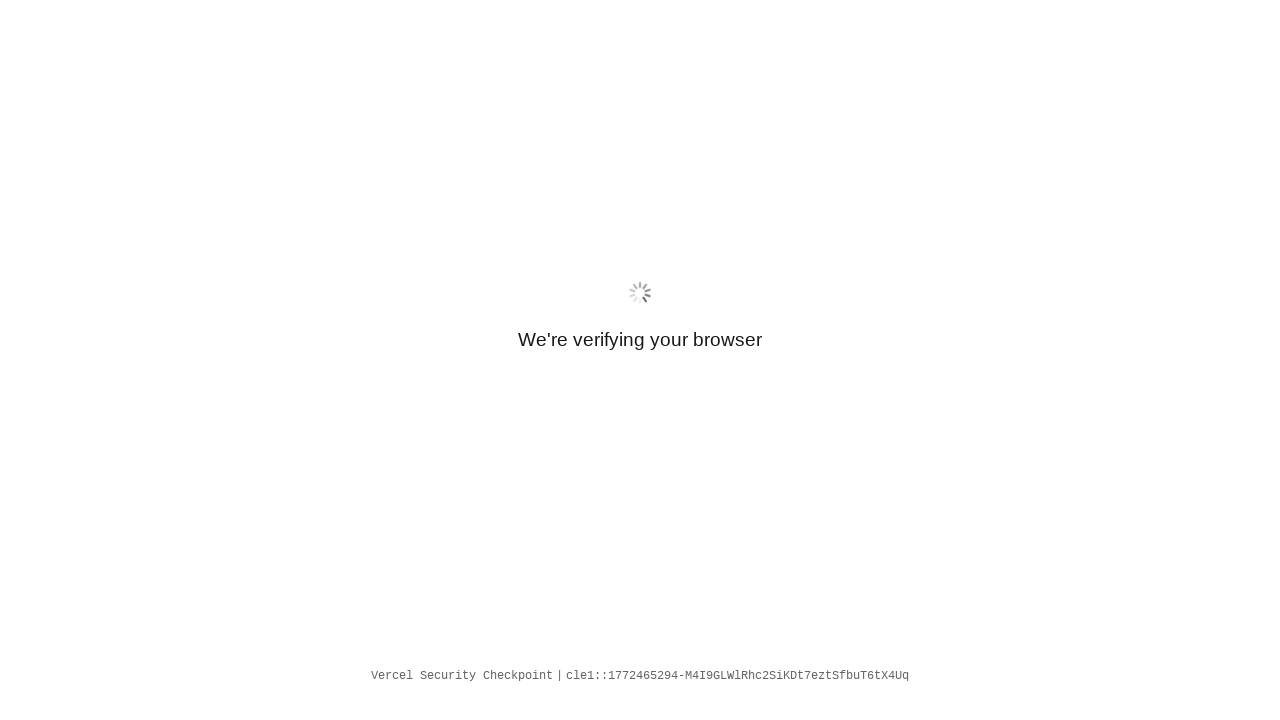

Page network idle - all resources loaded
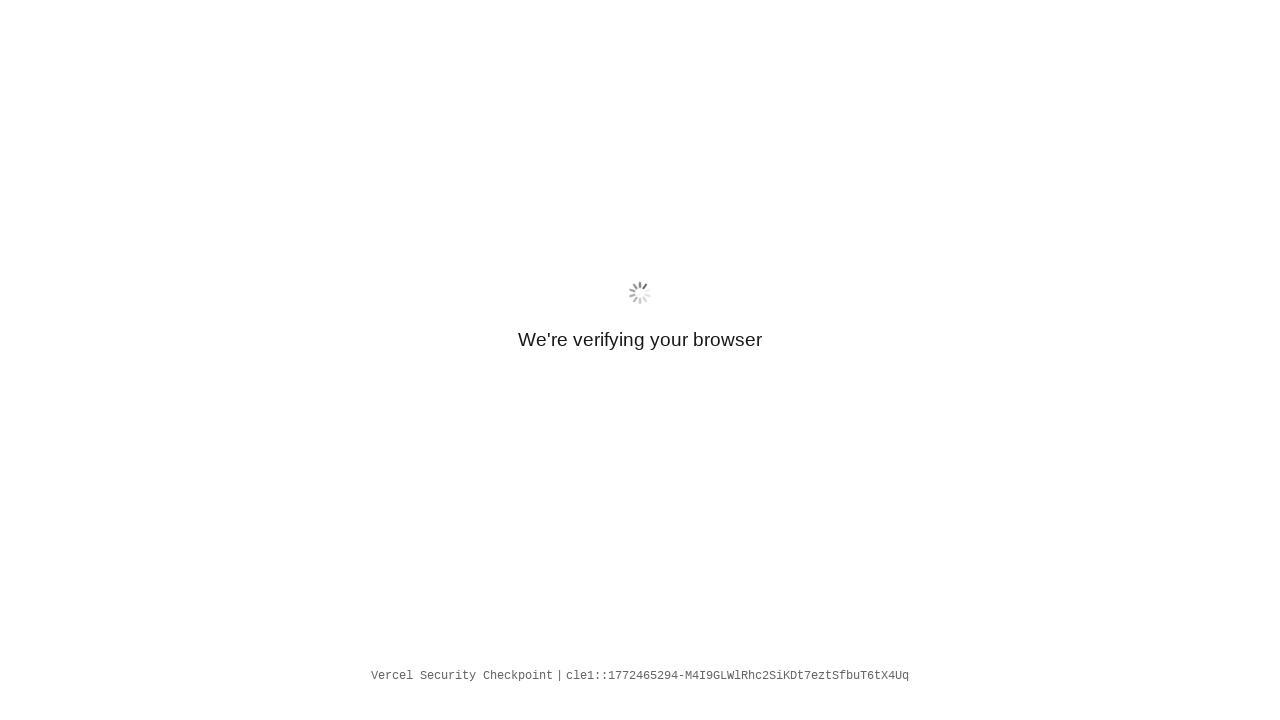

Final rendering completed after 500ms delay
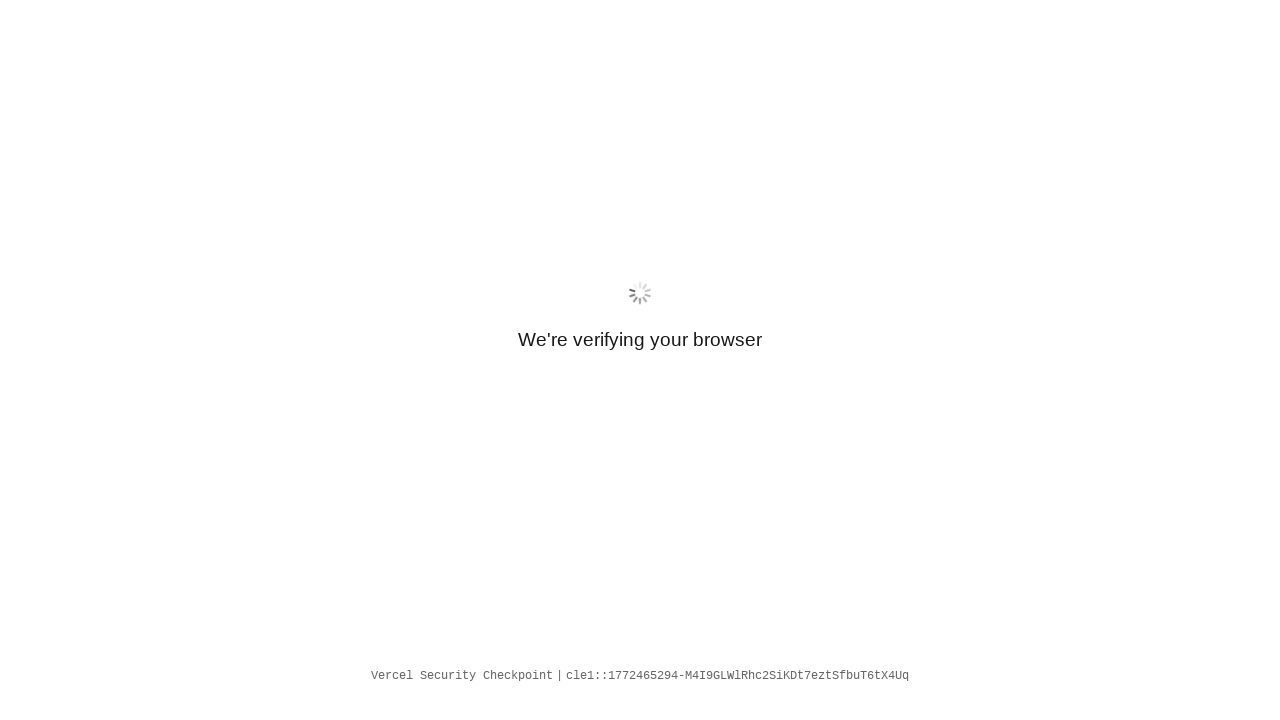

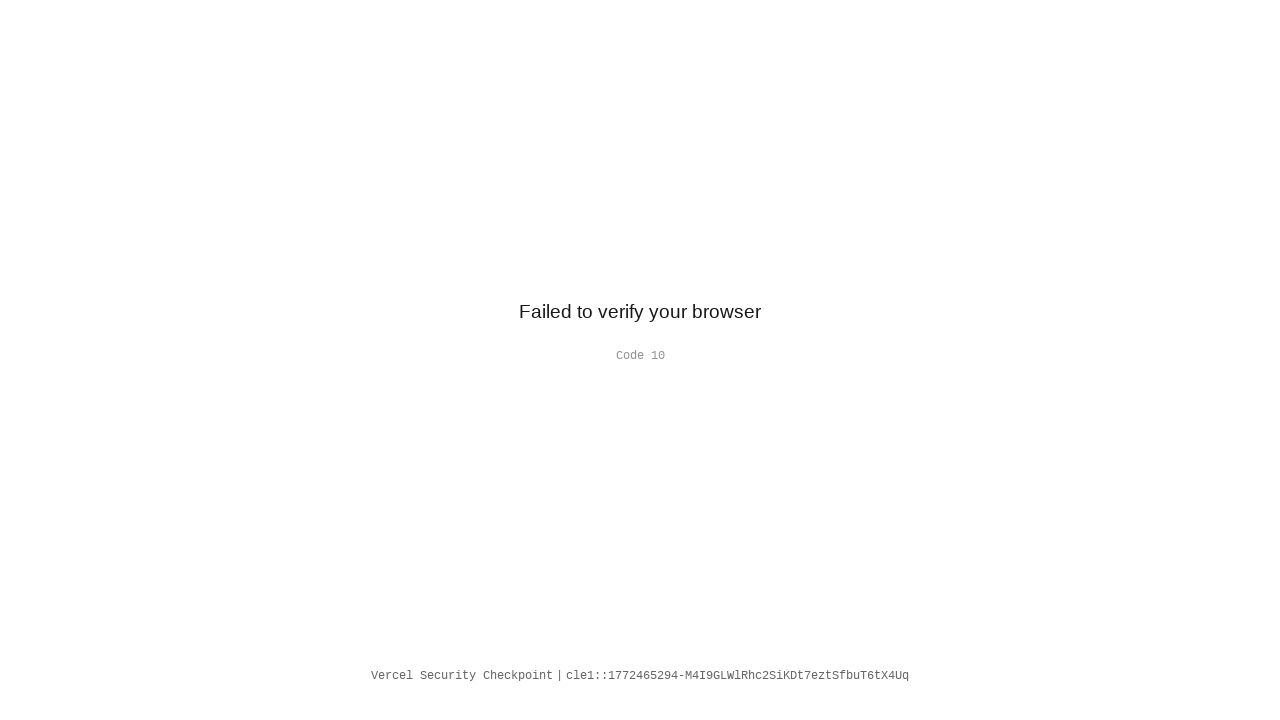